Tests dynamic controls on a page by toggling a checkbox's visibility - clicking a button to make the checkbox disappear, waiting for it to reappear, and then clicking the checkbox itself.

Starting URL: https://v1.training-support.net/selenium/dynamic-controls

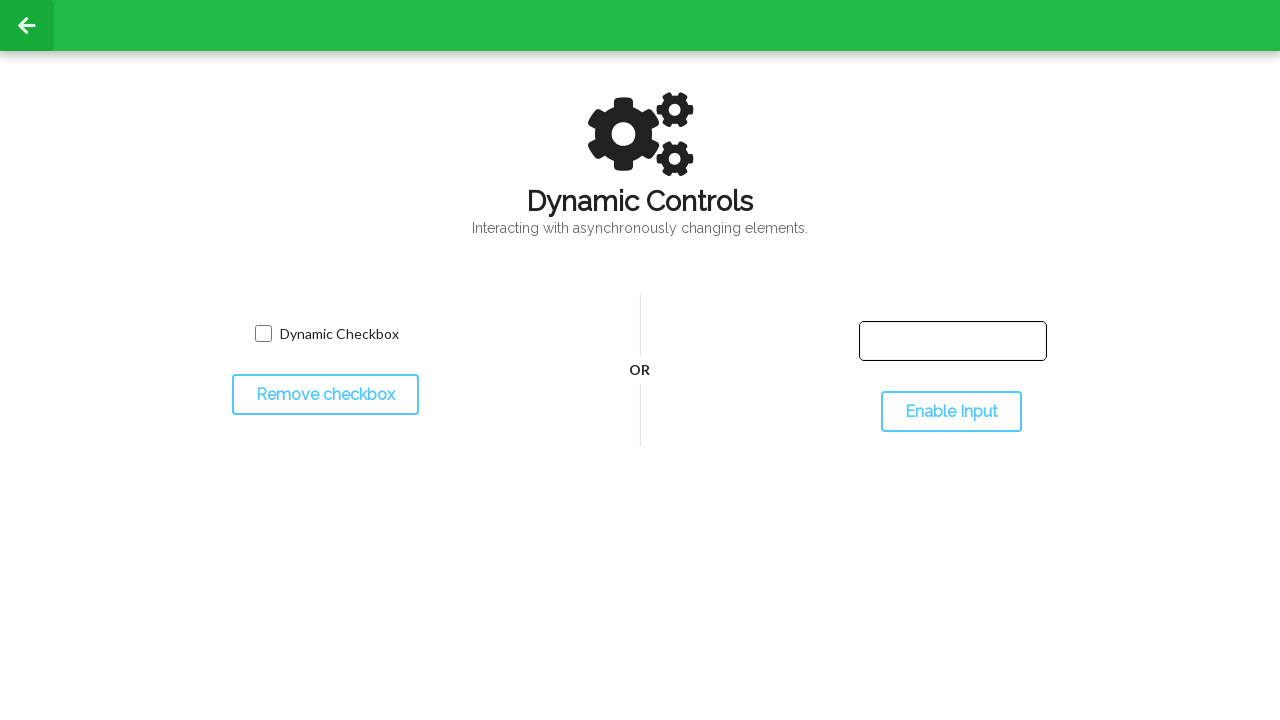

Clicked toggle button to hide checkbox at (325, 395) on #toggleCheckbox
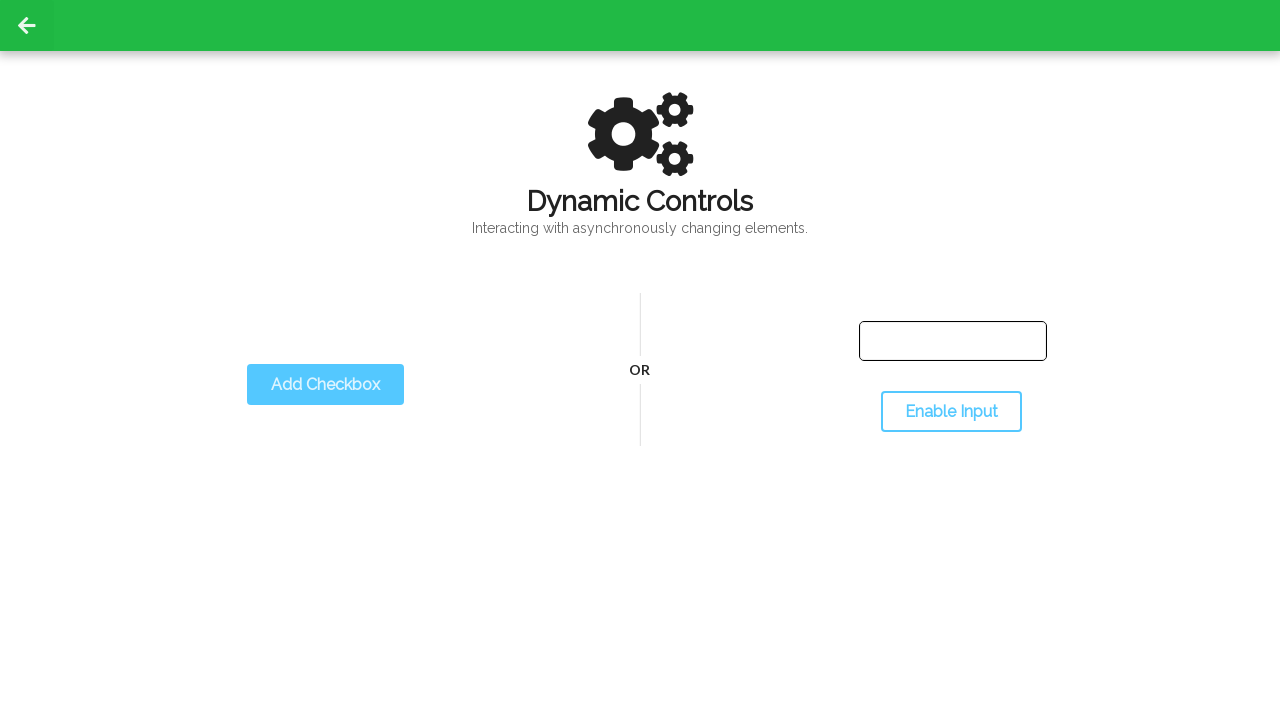

Checkbox disappeared as expected
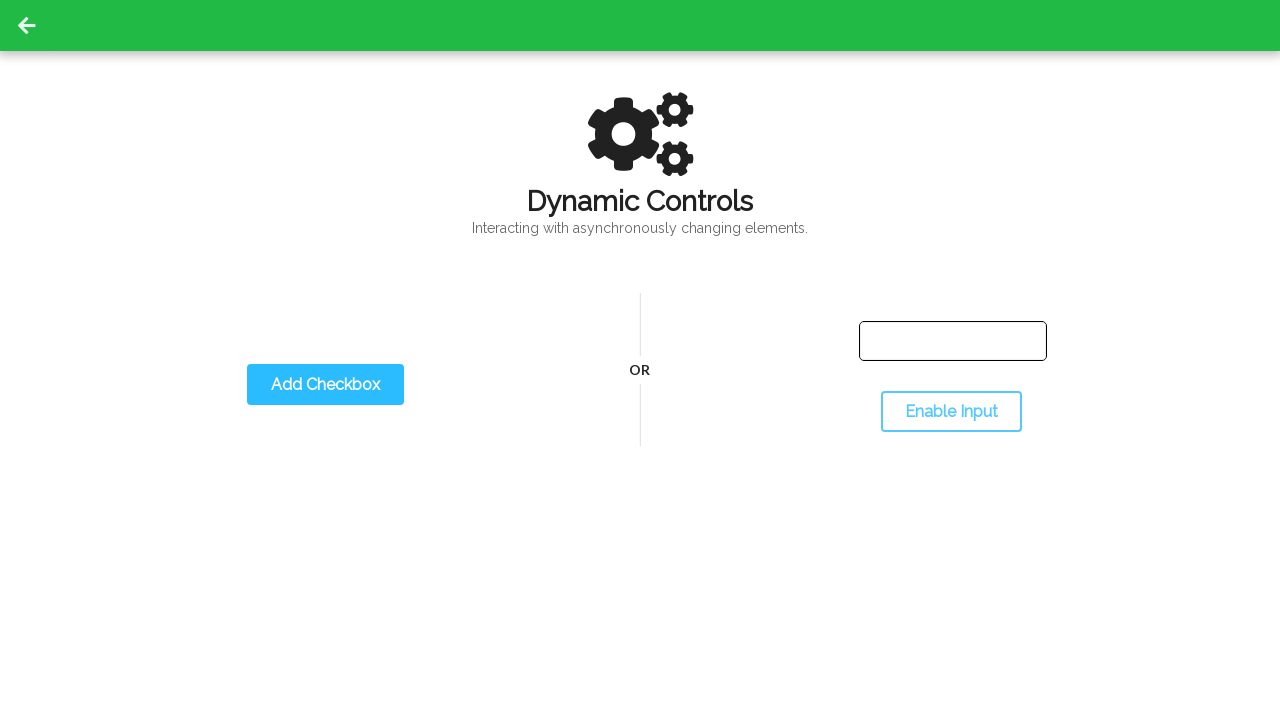

Clicked toggle button to show checkbox again at (325, 385) on #toggleCheckbox
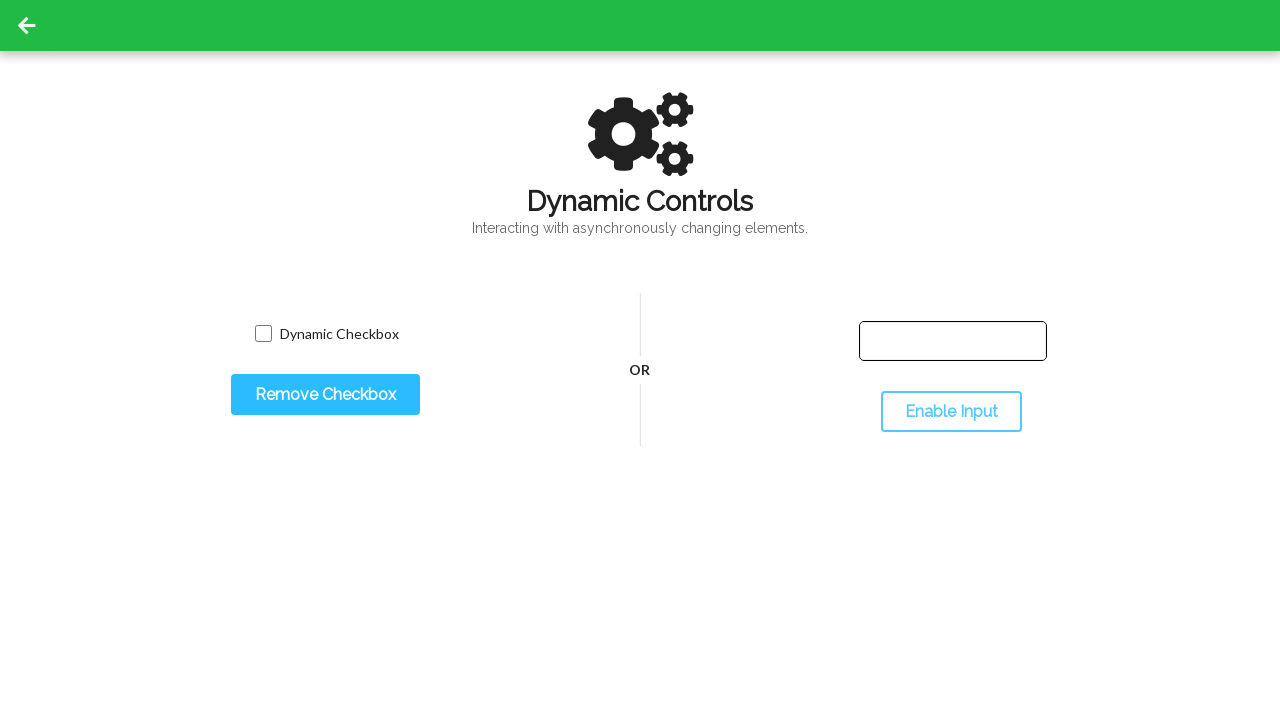

Checkbox reappeared successfully
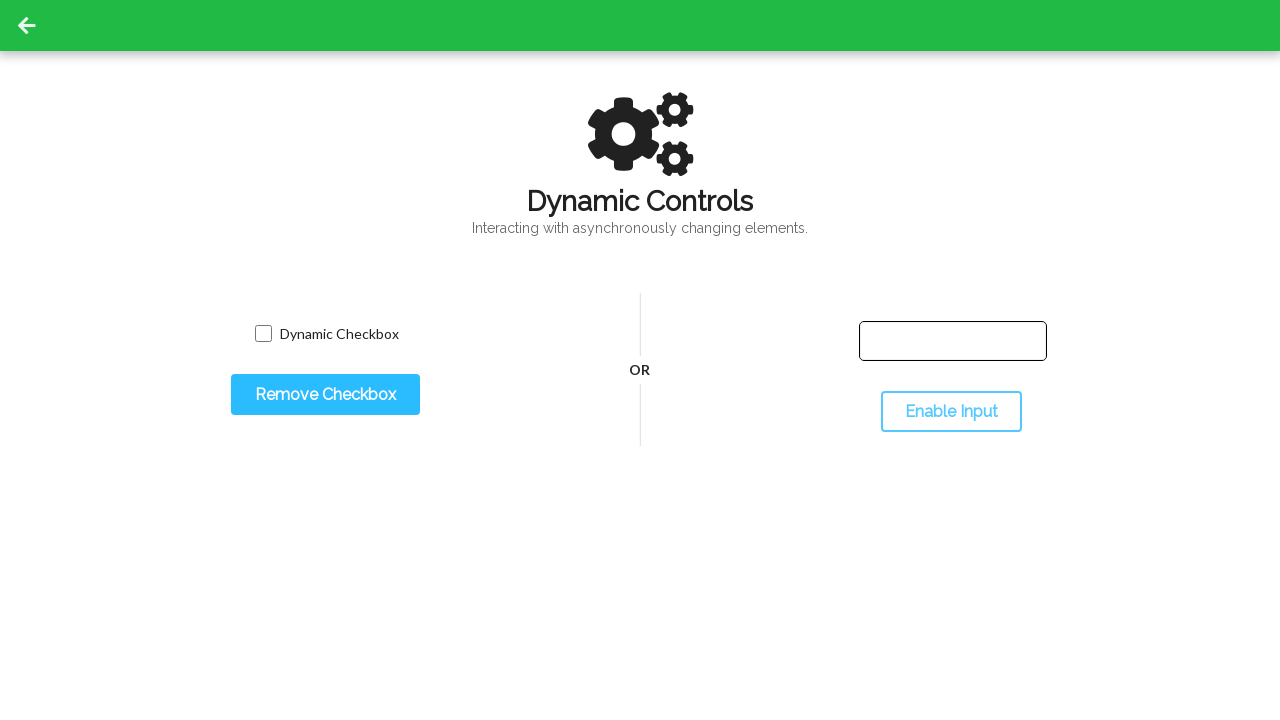

Clicked the dynamic checkbox at (263, 334) on input.willDisappear
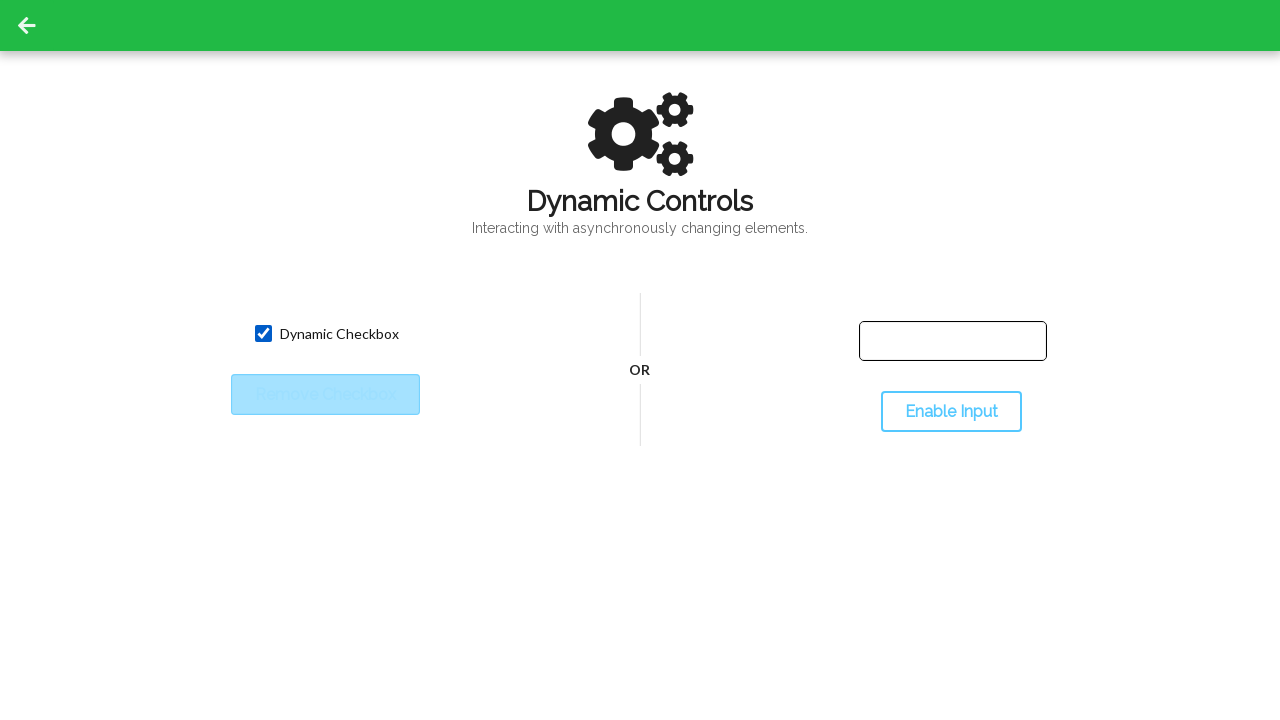

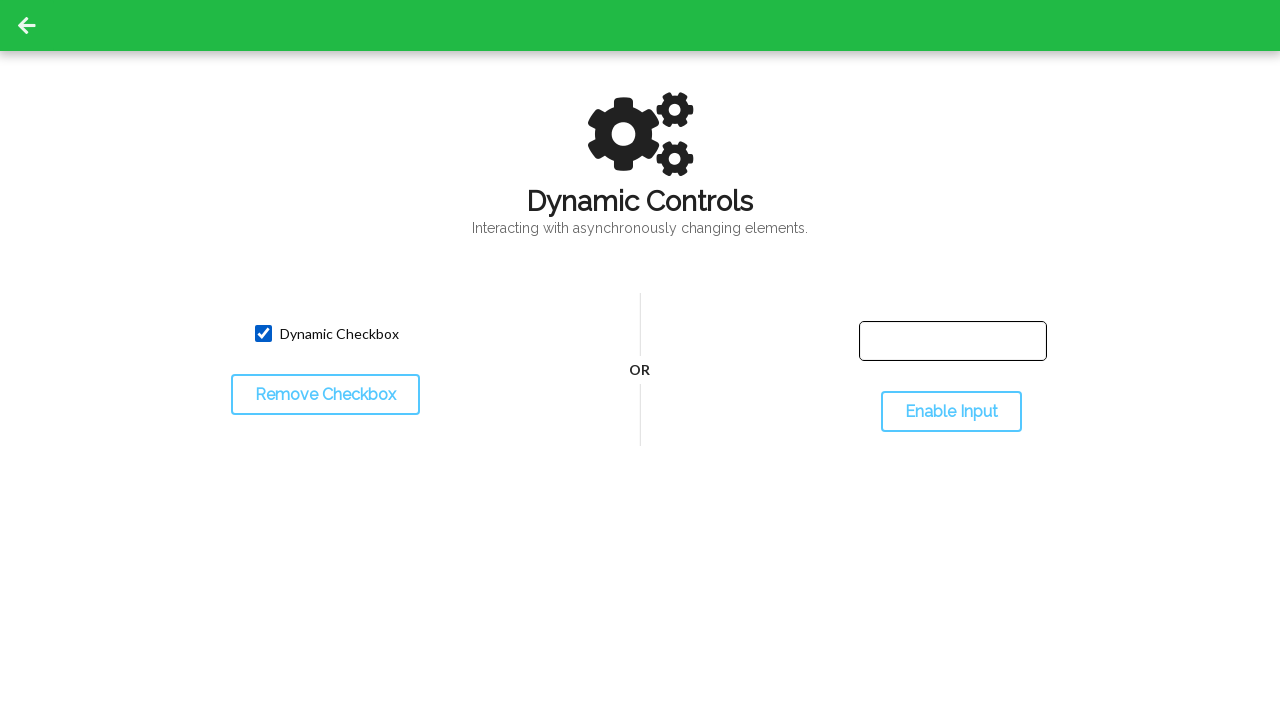